Tests basic browser navigation functionality by navigating to Flipkart, then using back, forward, and refresh browser commands

Starting URL: https://www.flipkart.com/

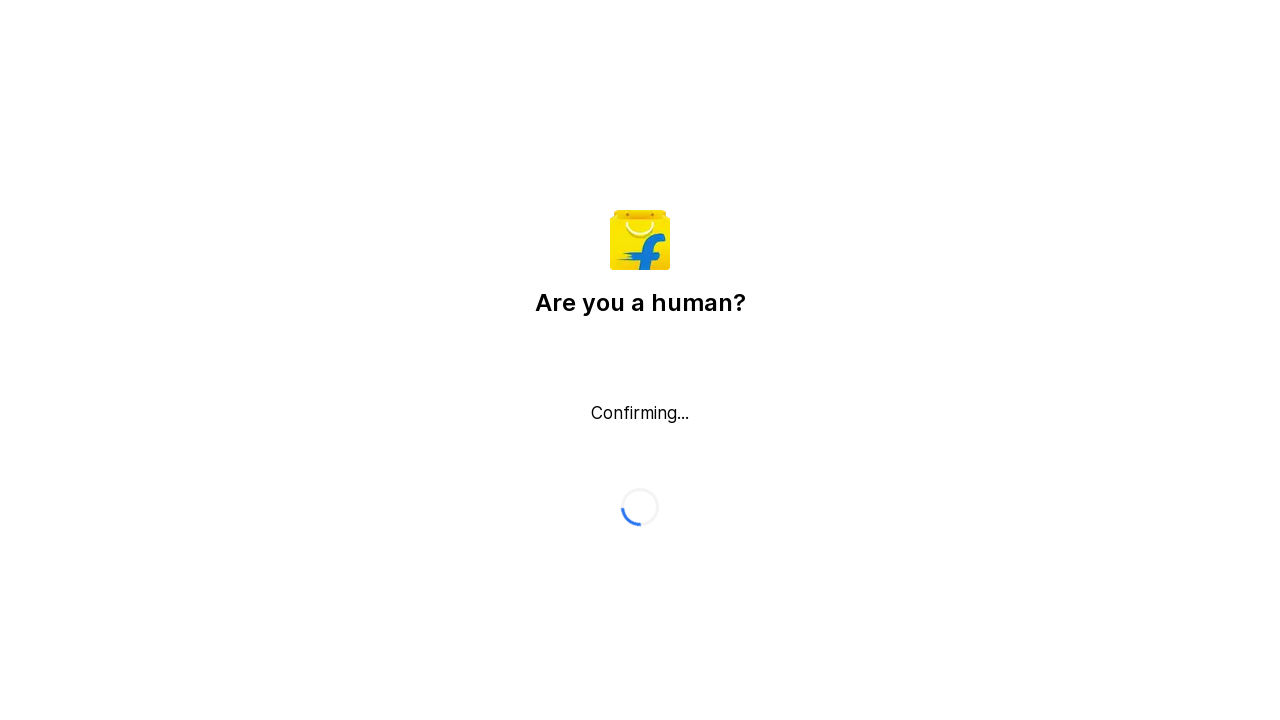

Set viewport size to 1920x1080
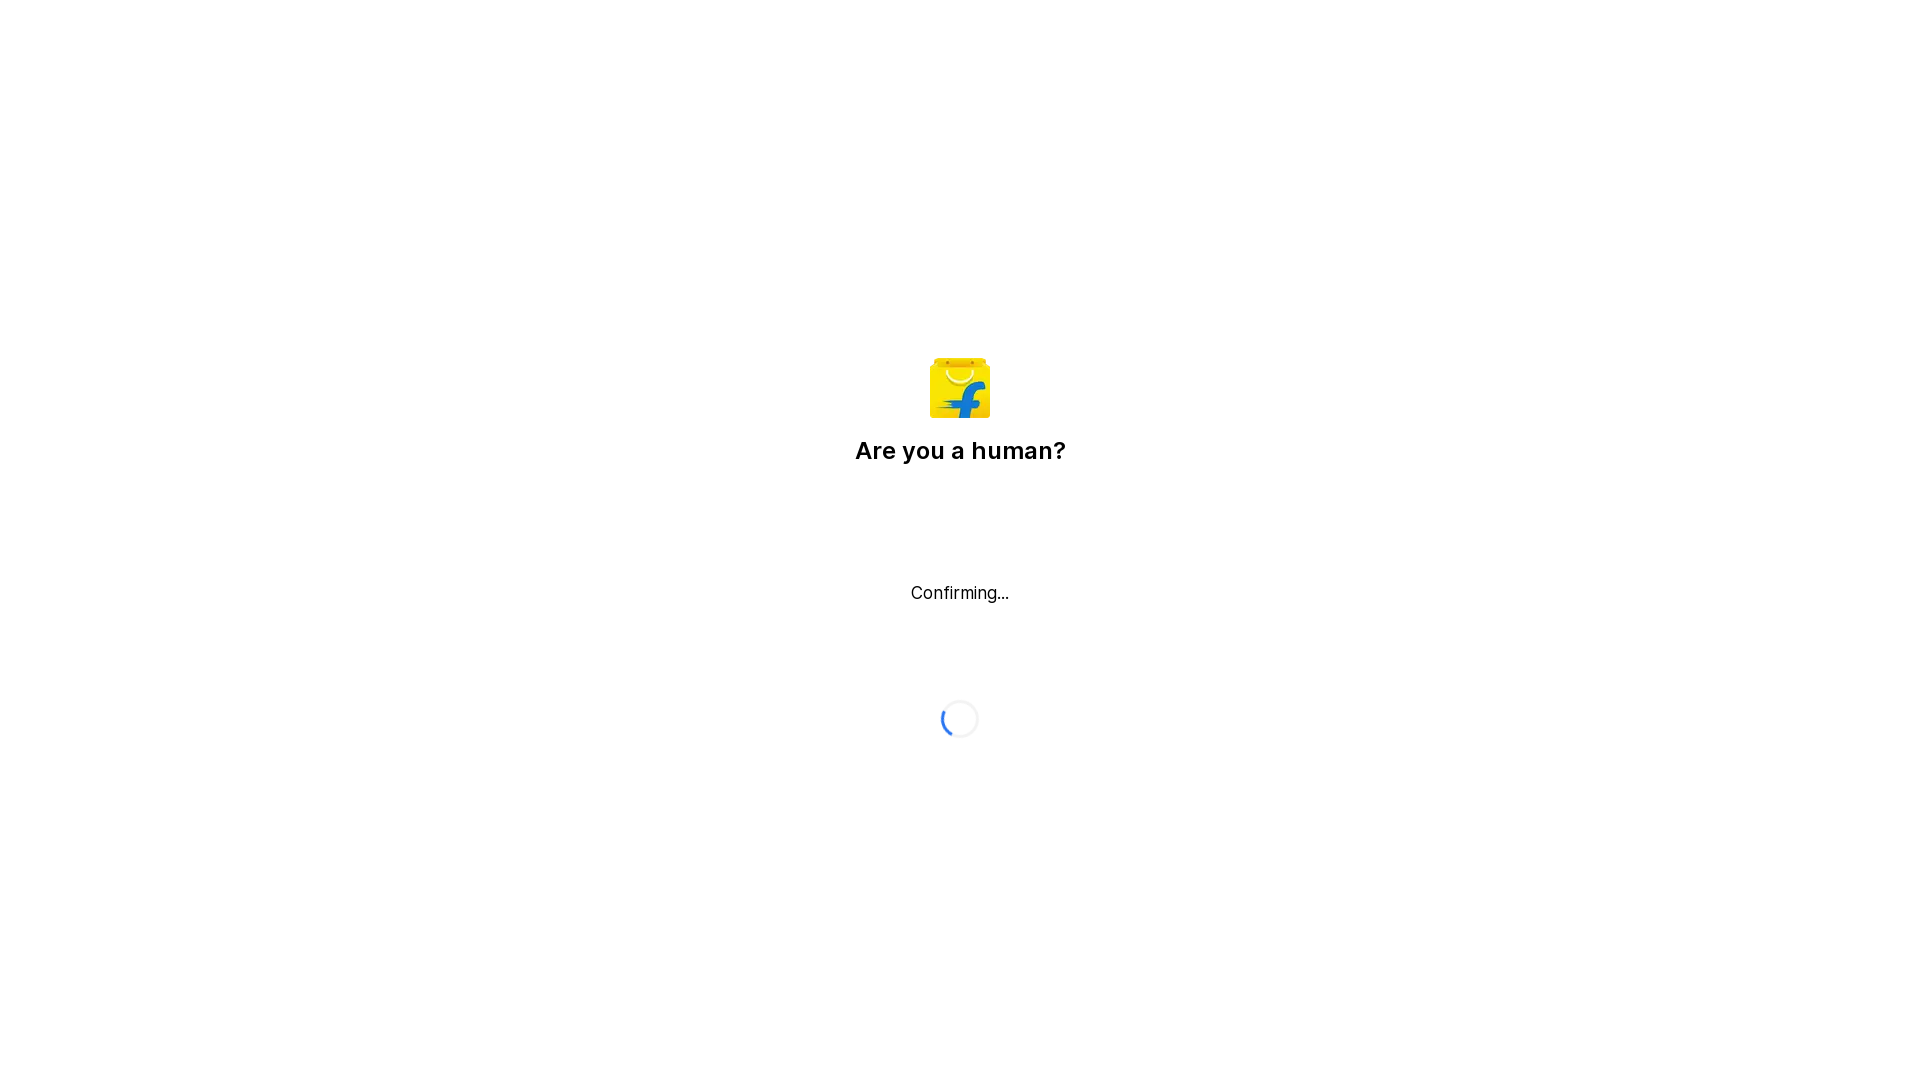

Flipkart page loaded with domcontentloaded state
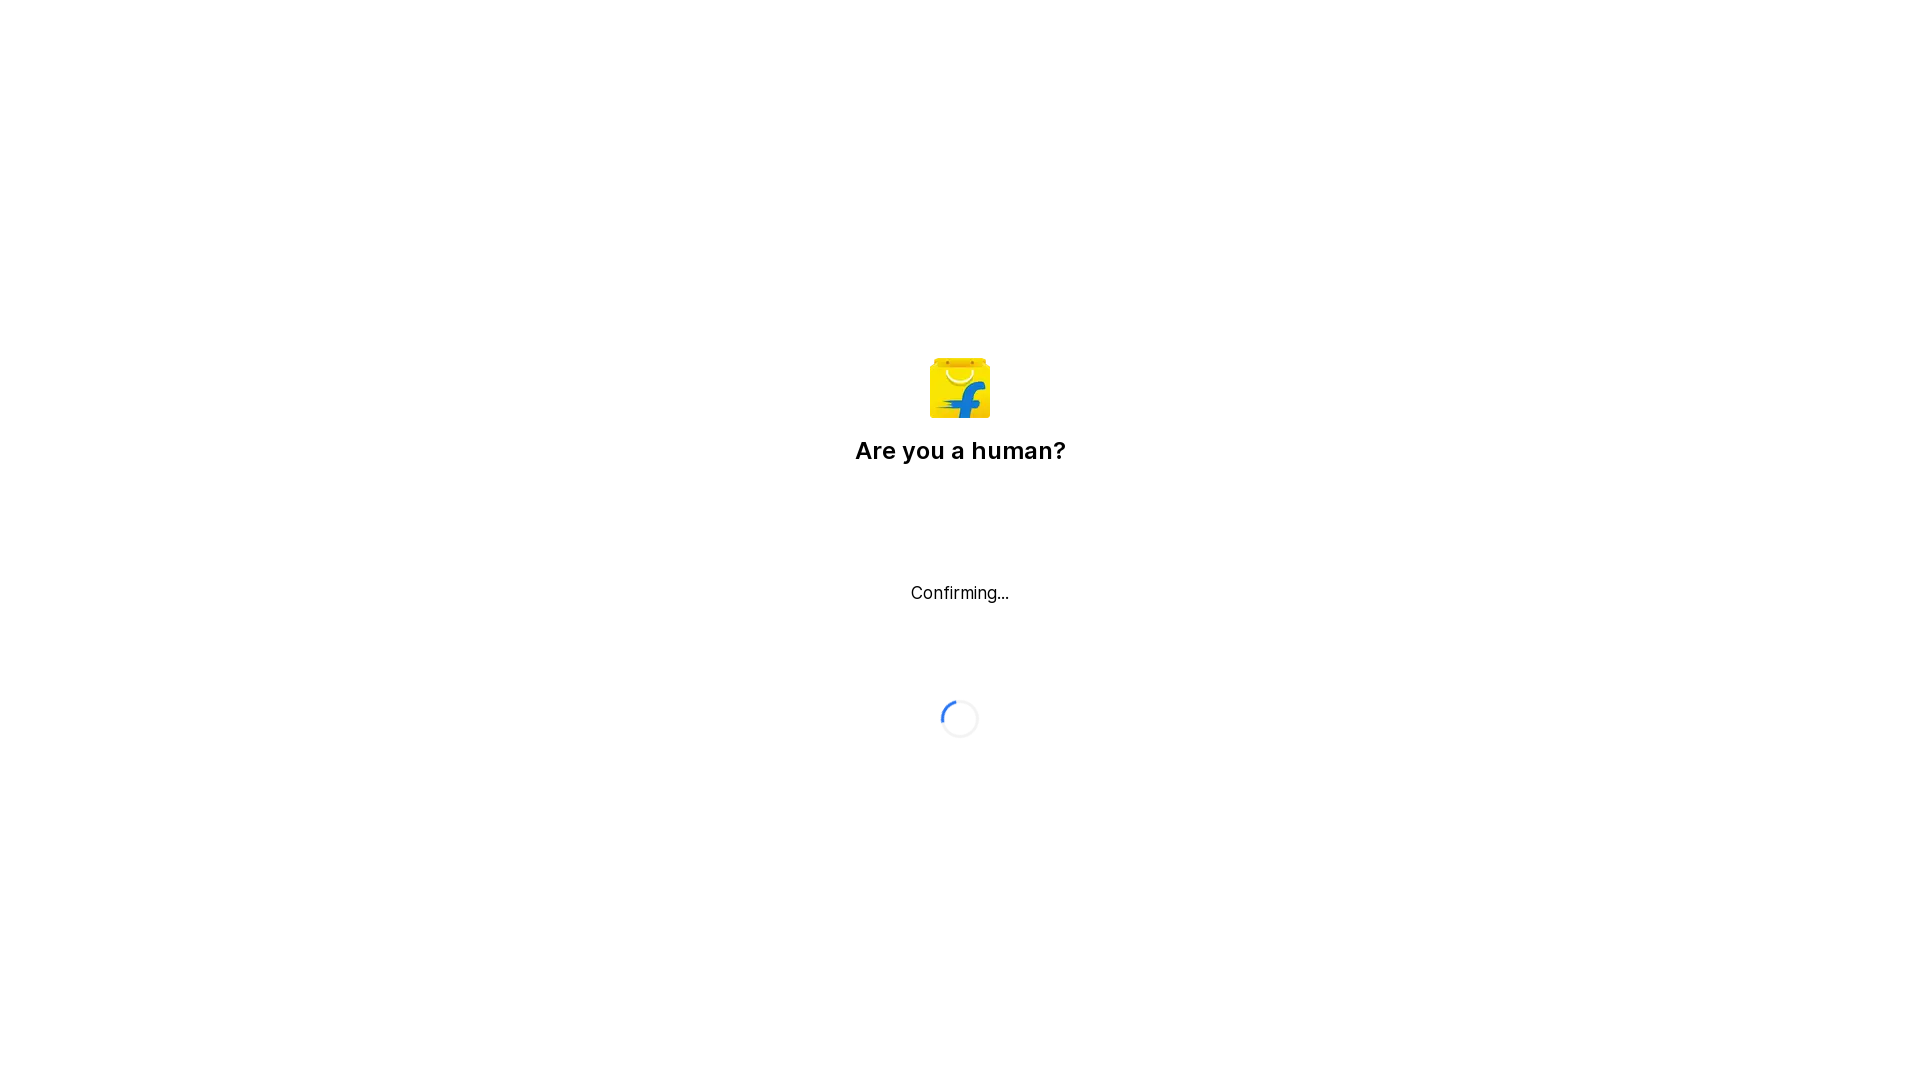

Navigated back using browser back button
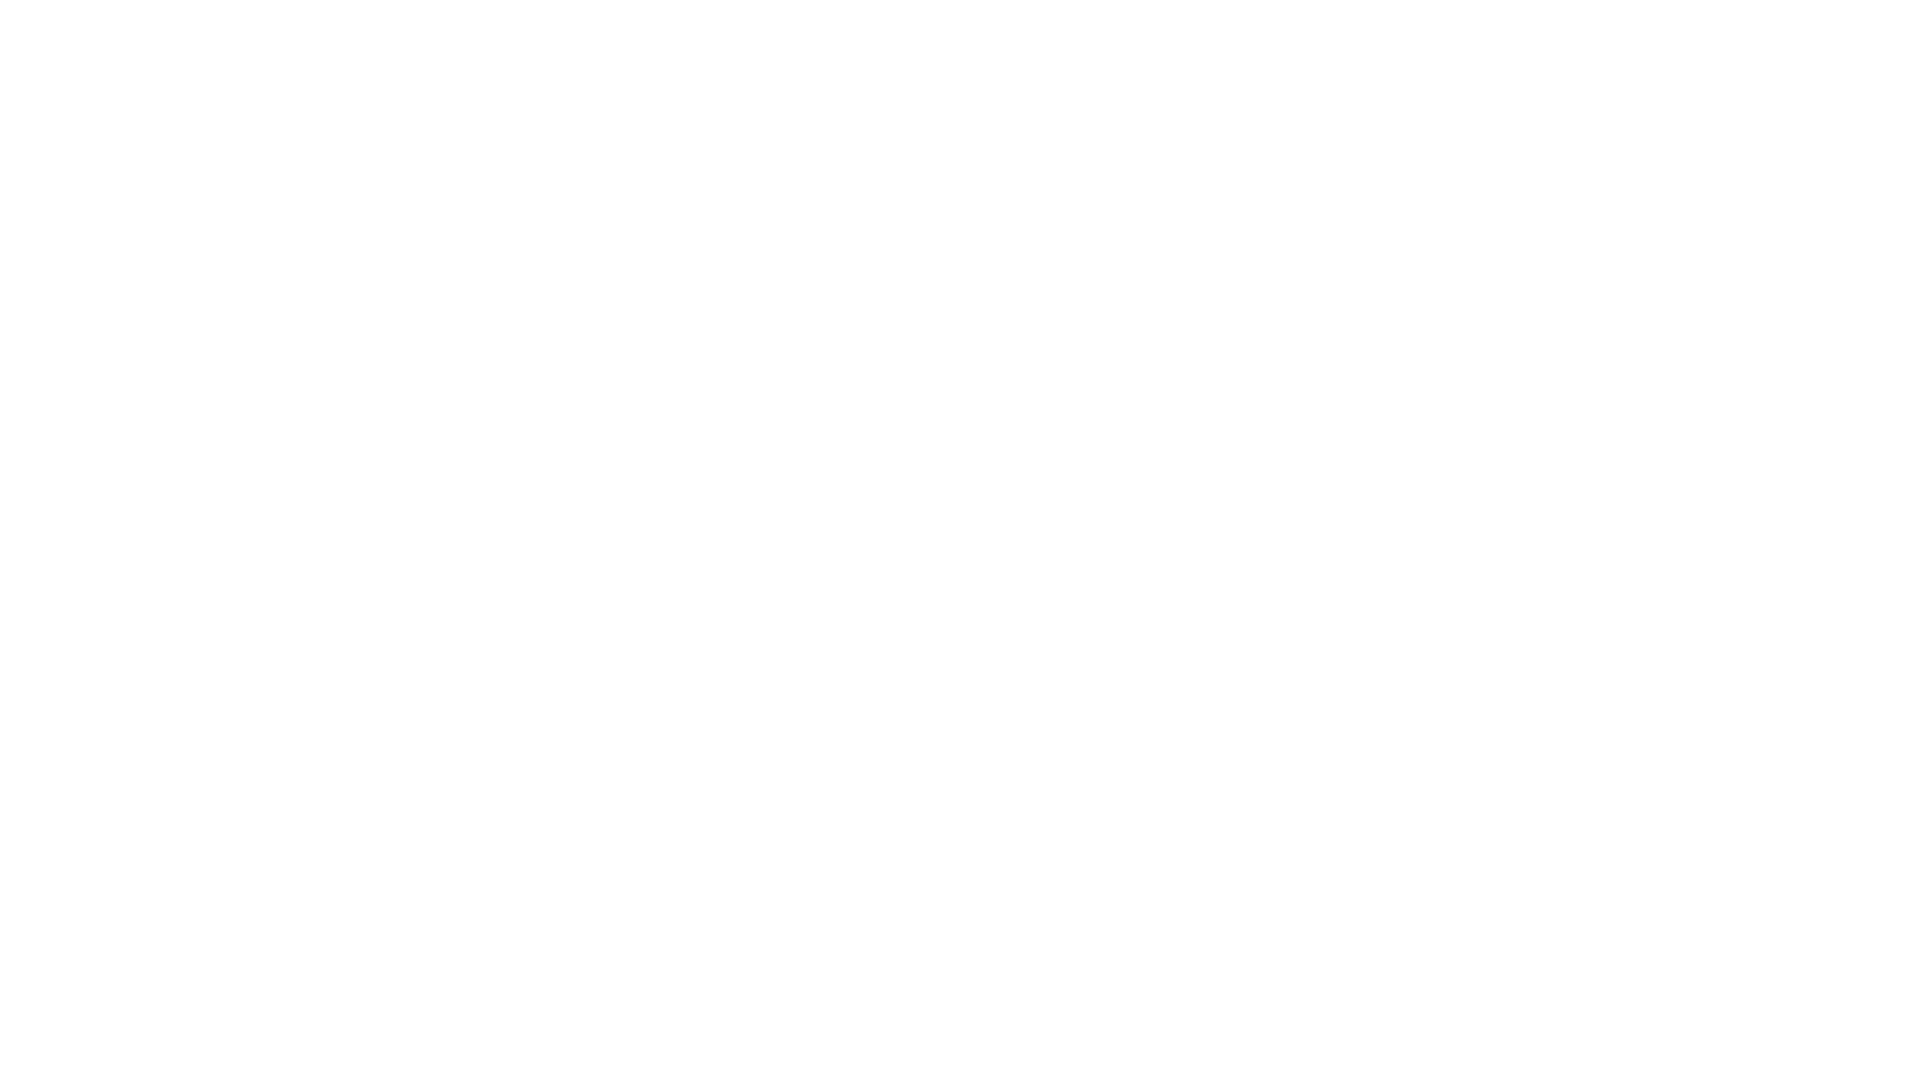

Waited 1 second for back navigation to complete
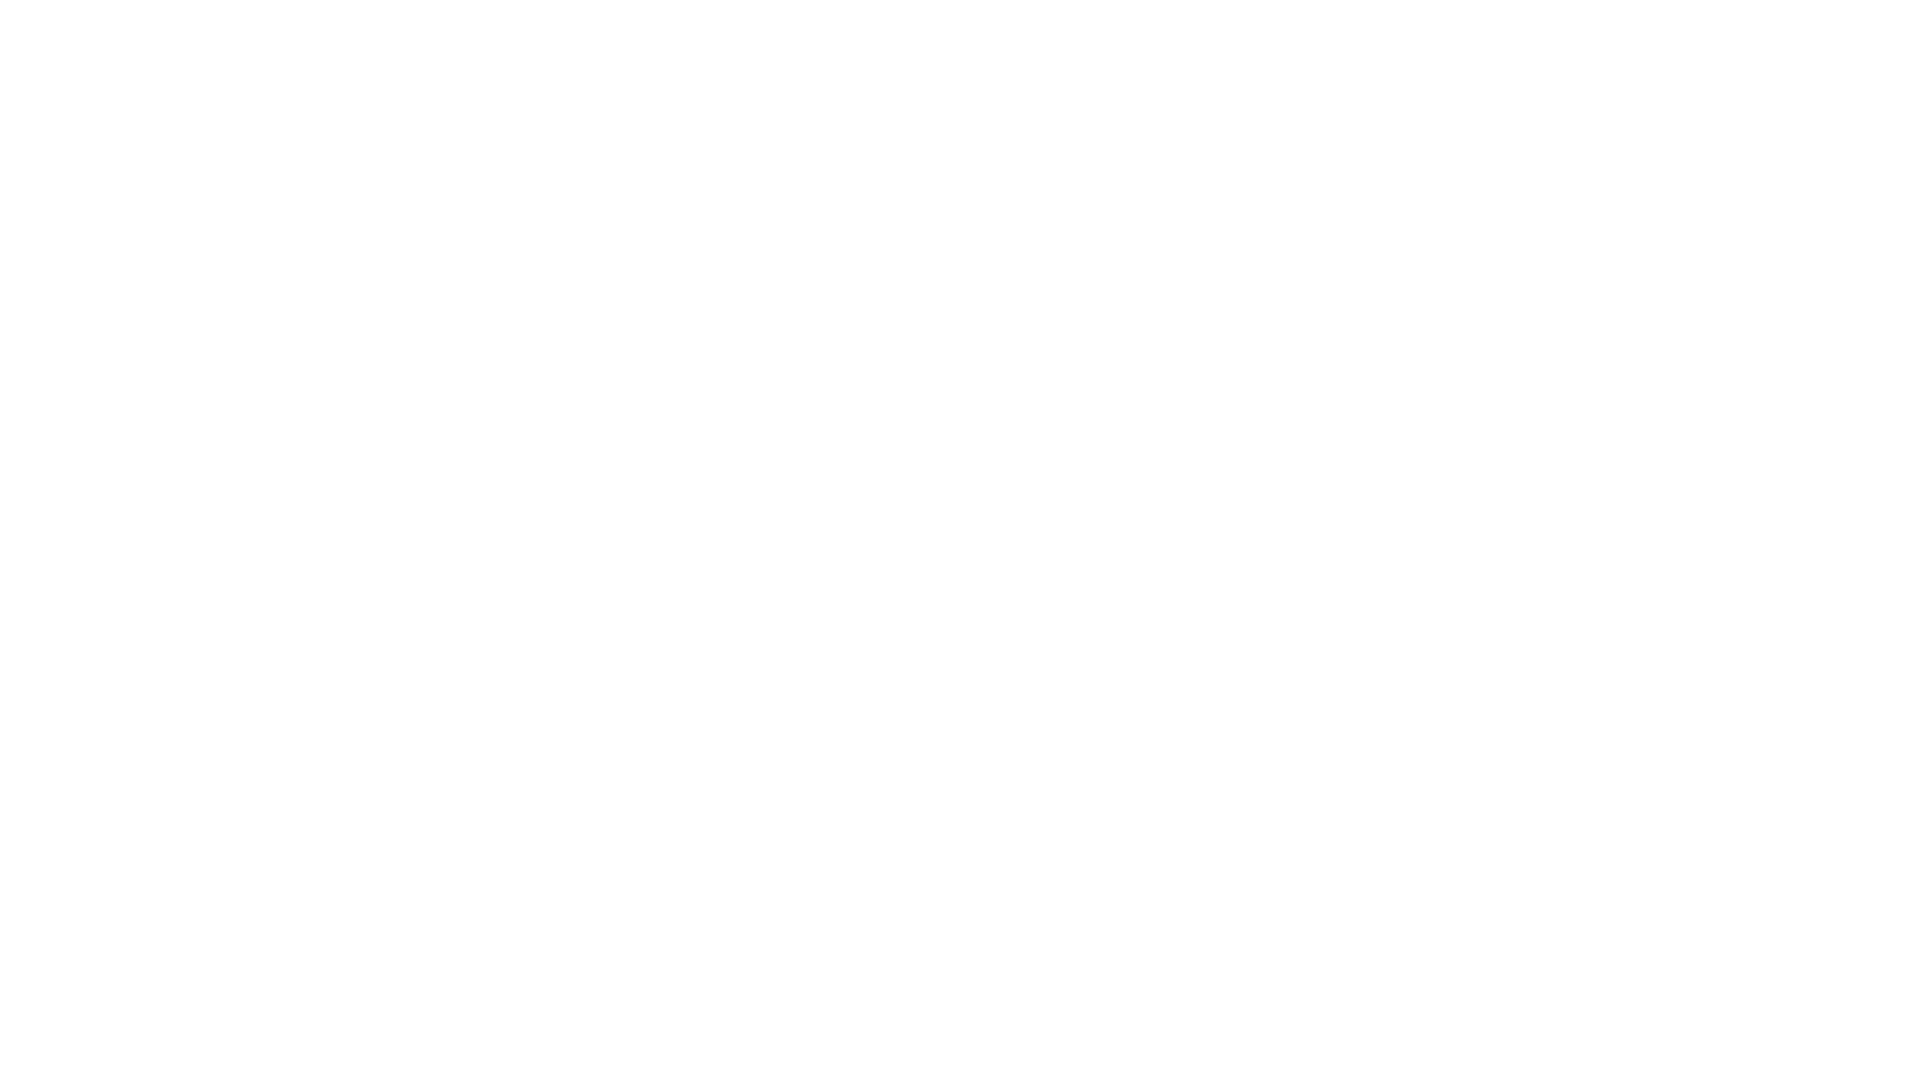

Navigated forward using browser forward button
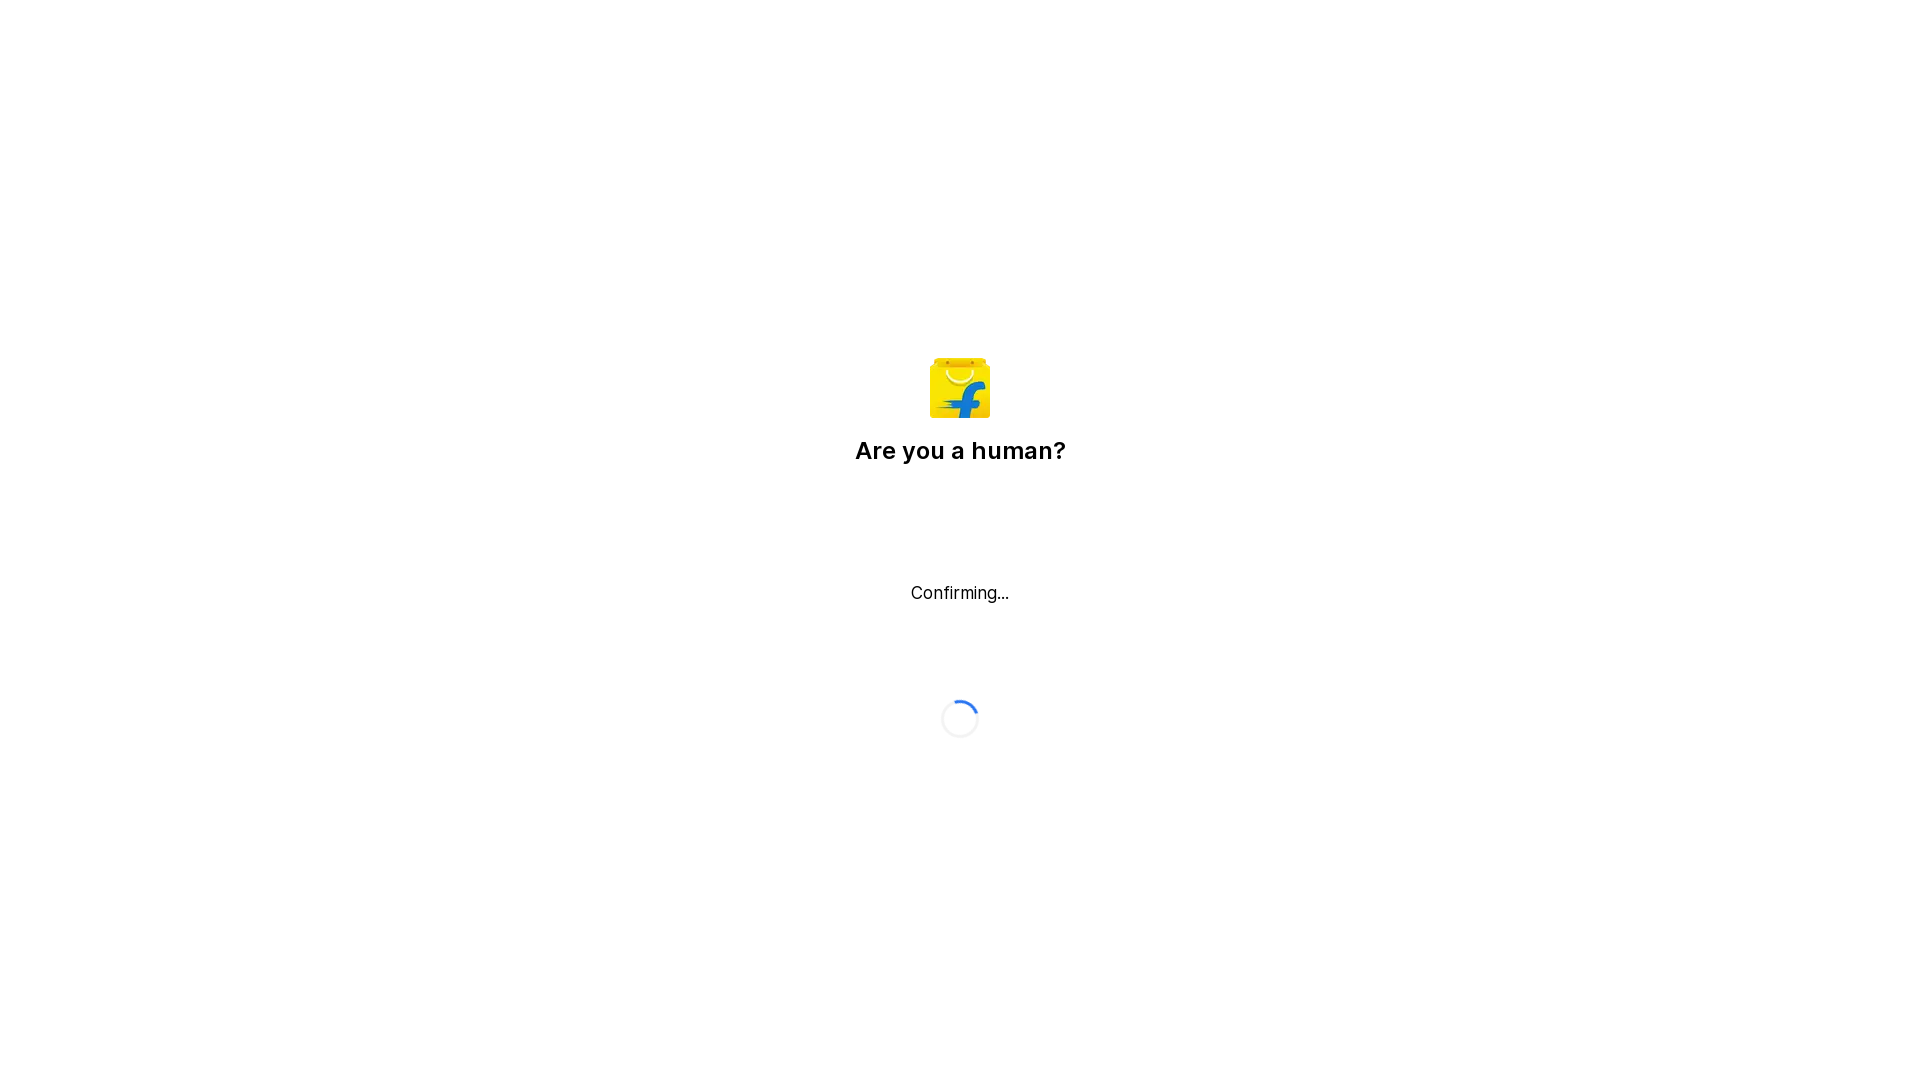

Waited 1 second for forward navigation to complete
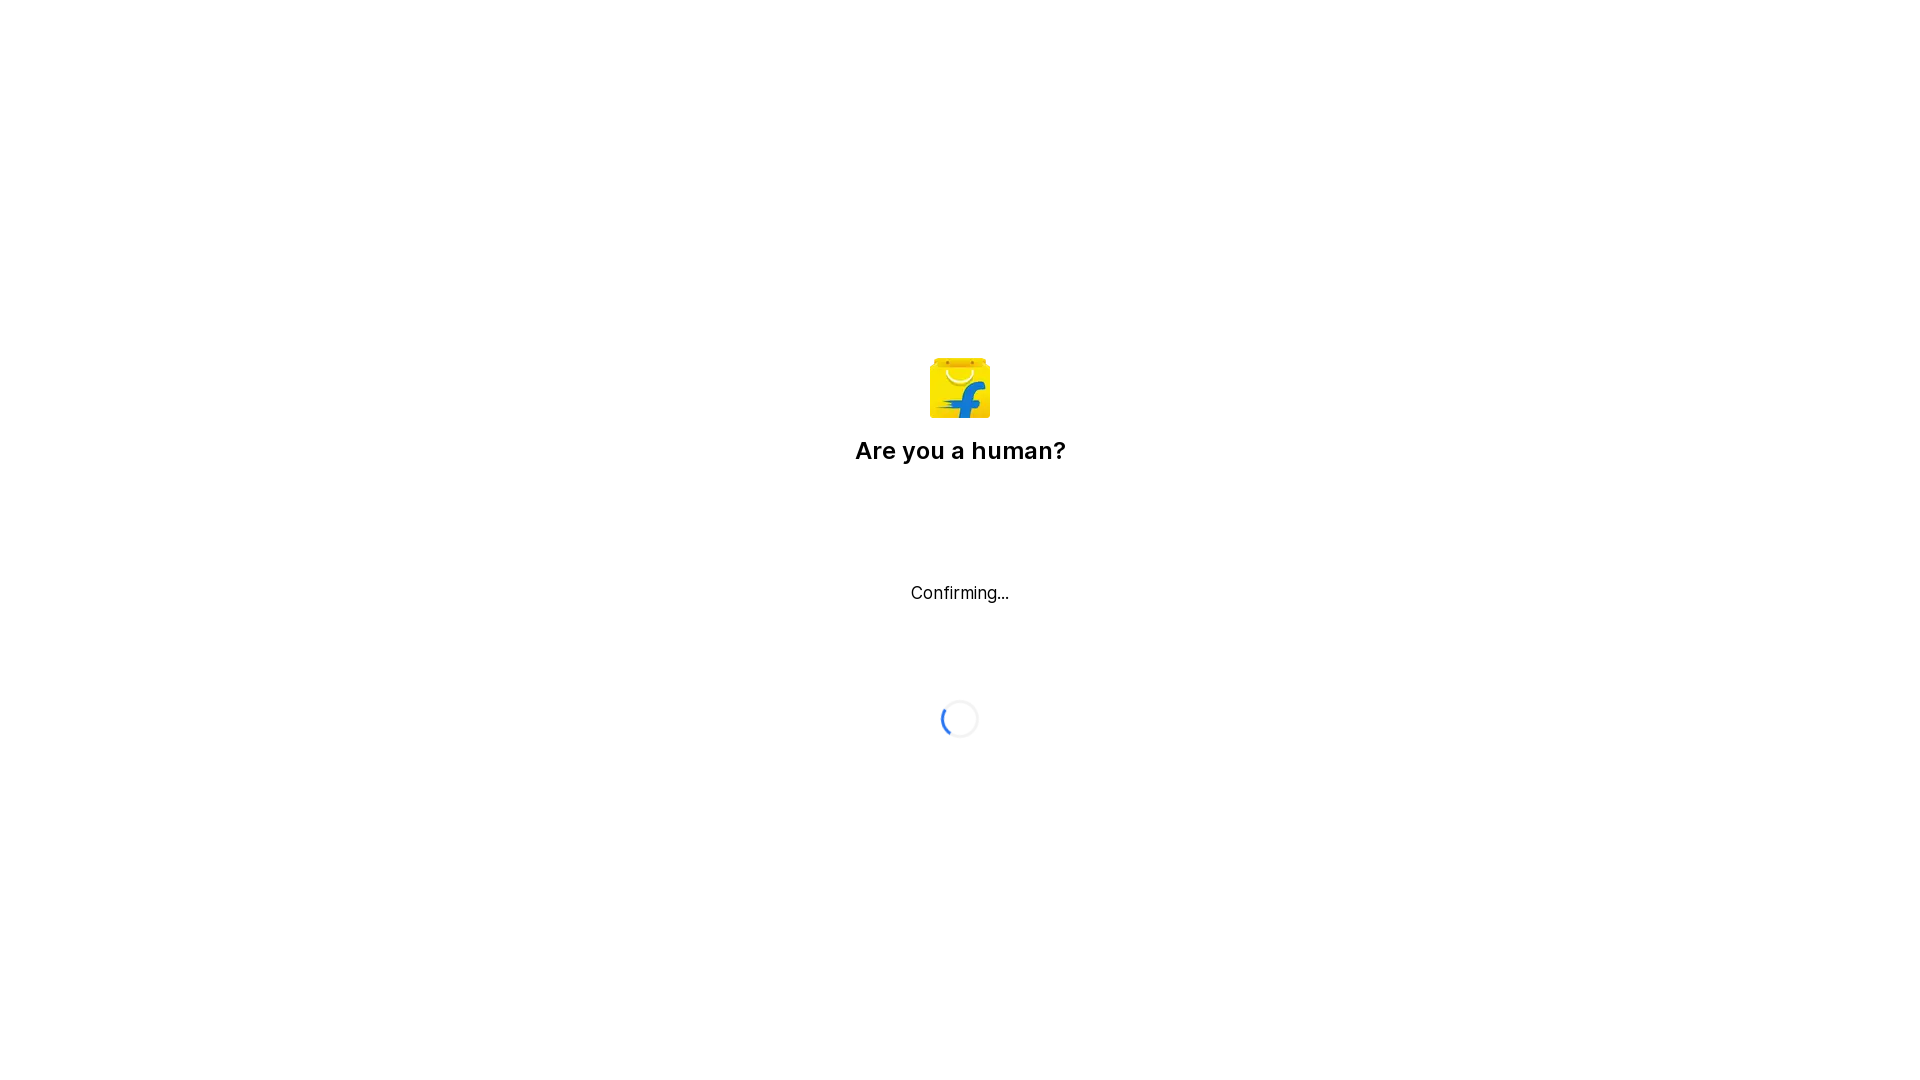

Refreshed the page using browser reload
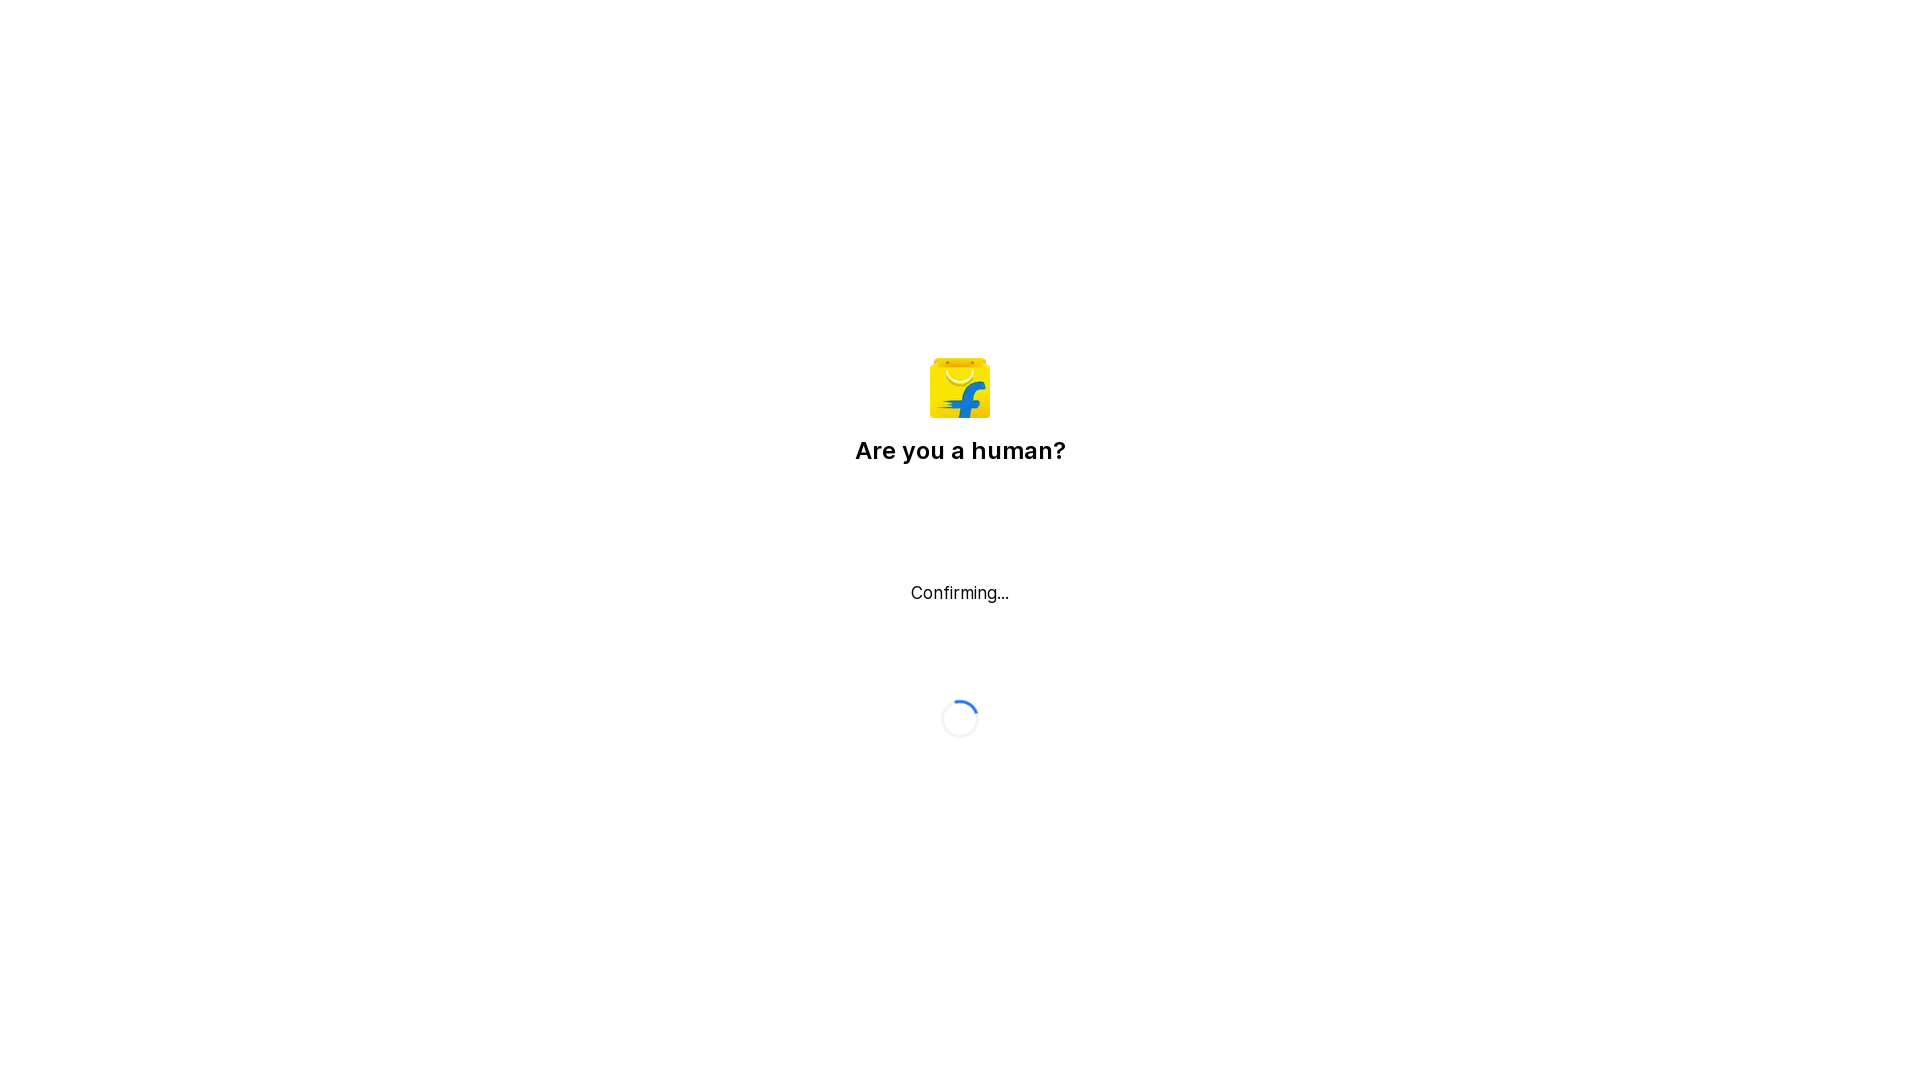

Page reloaded and reached domcontentloaded state
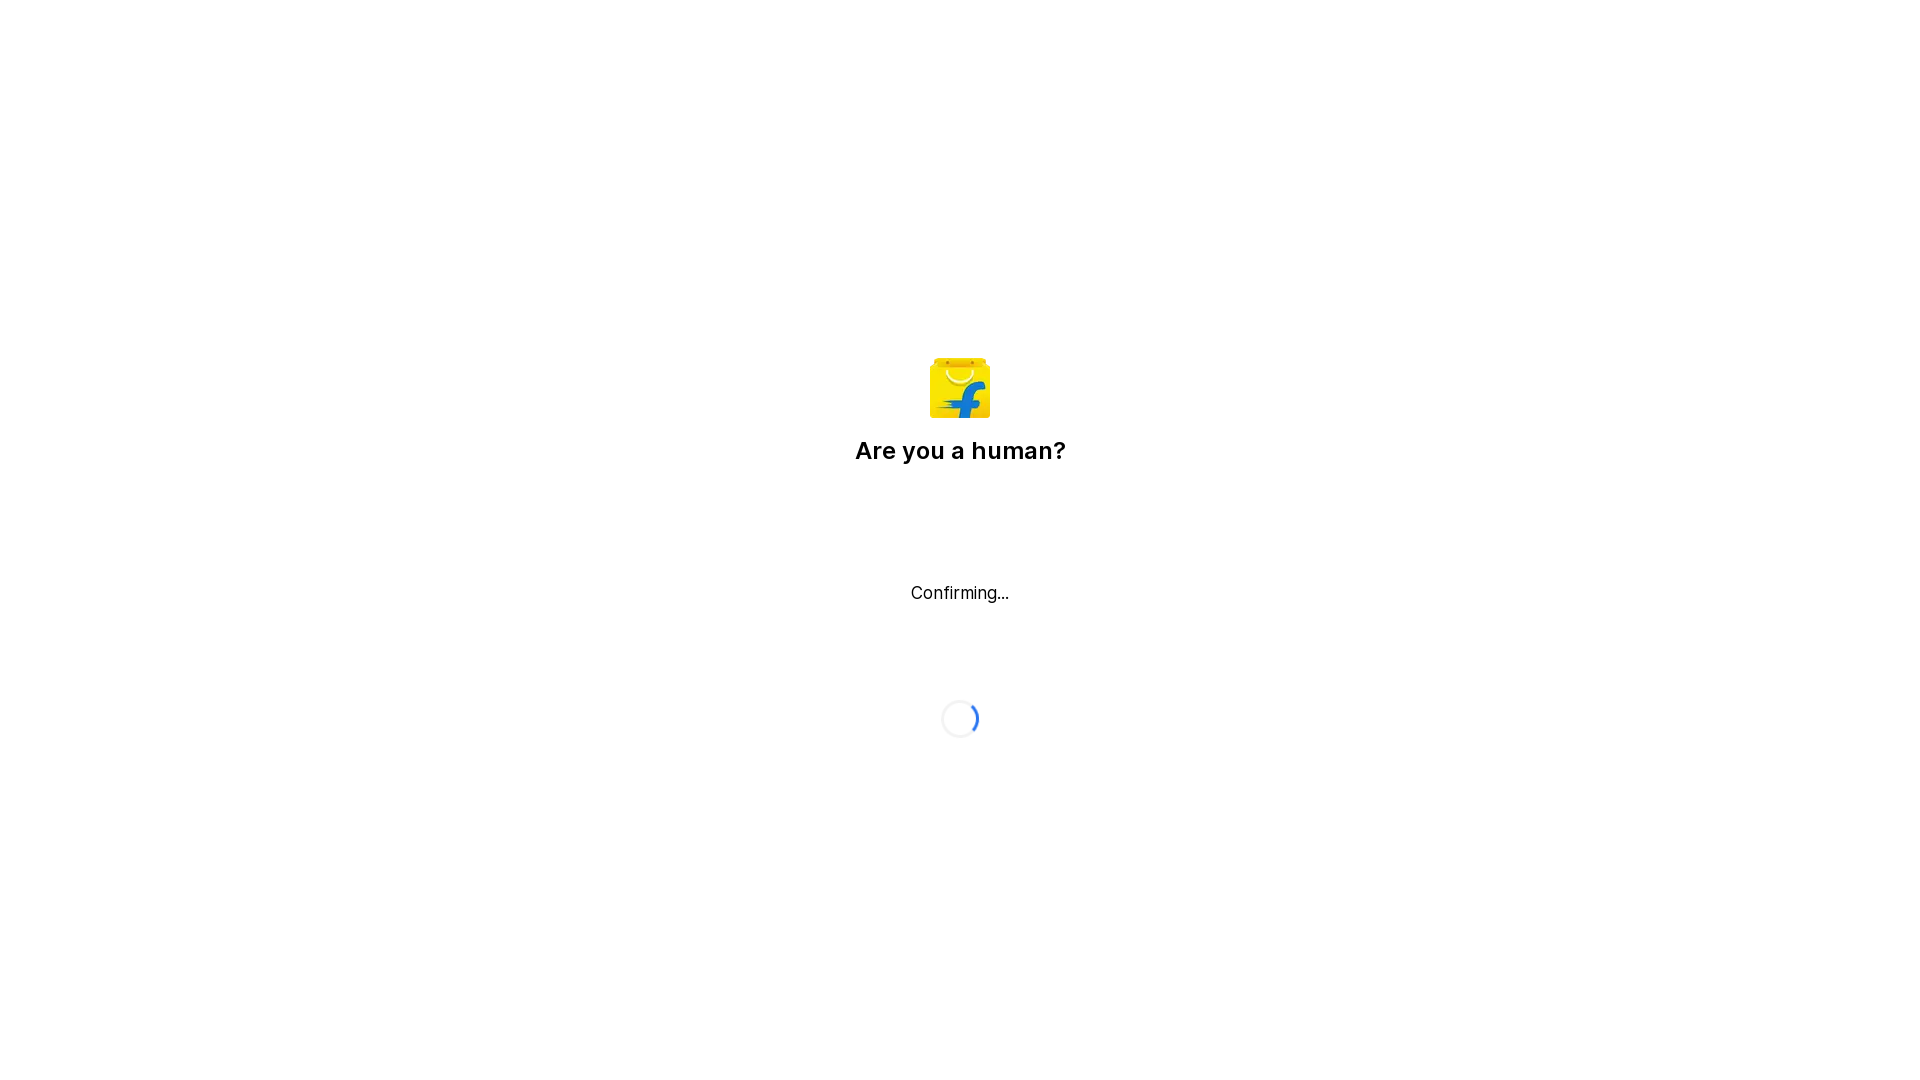

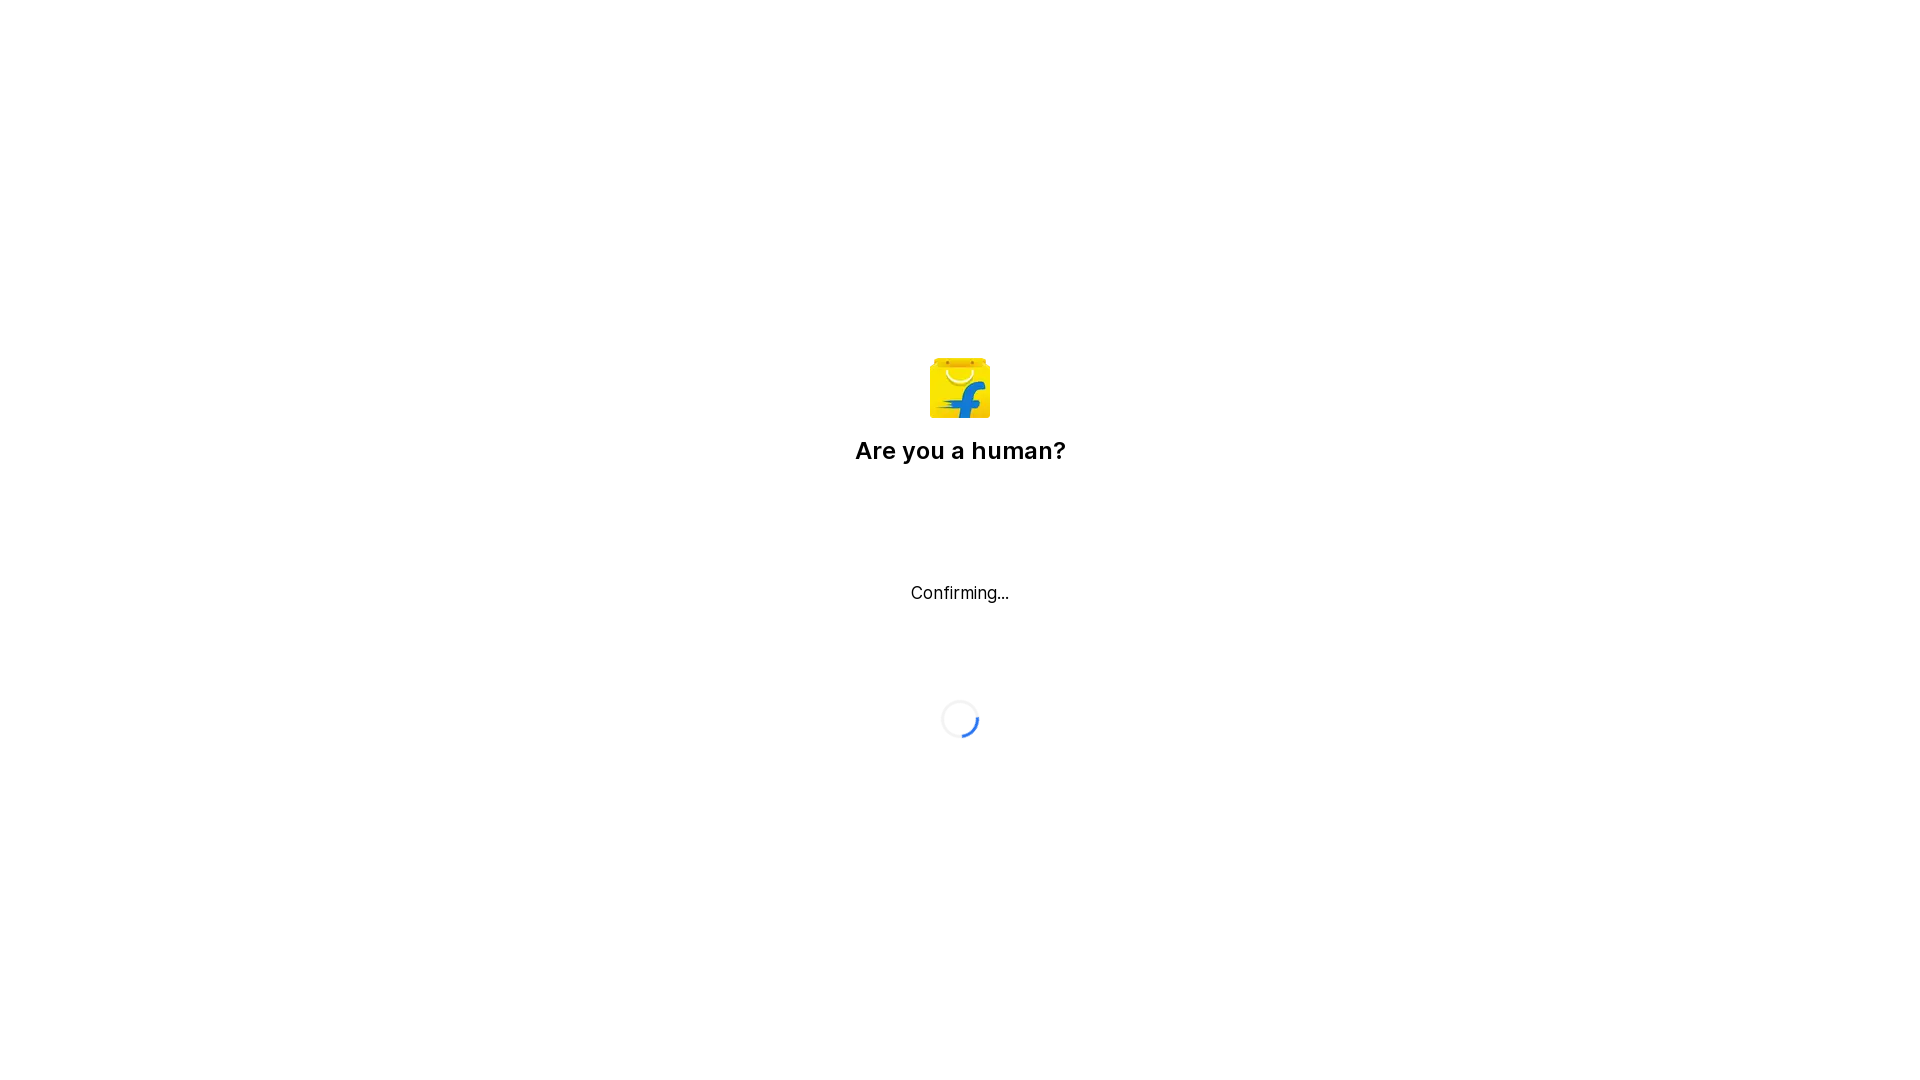